Tests dynamic content loading by clicking a start button and verifying that a "Hello World!" message appears after the loading completes.

Starting URL: https://the-internet.herokuapp.com/dynamic_loading/2

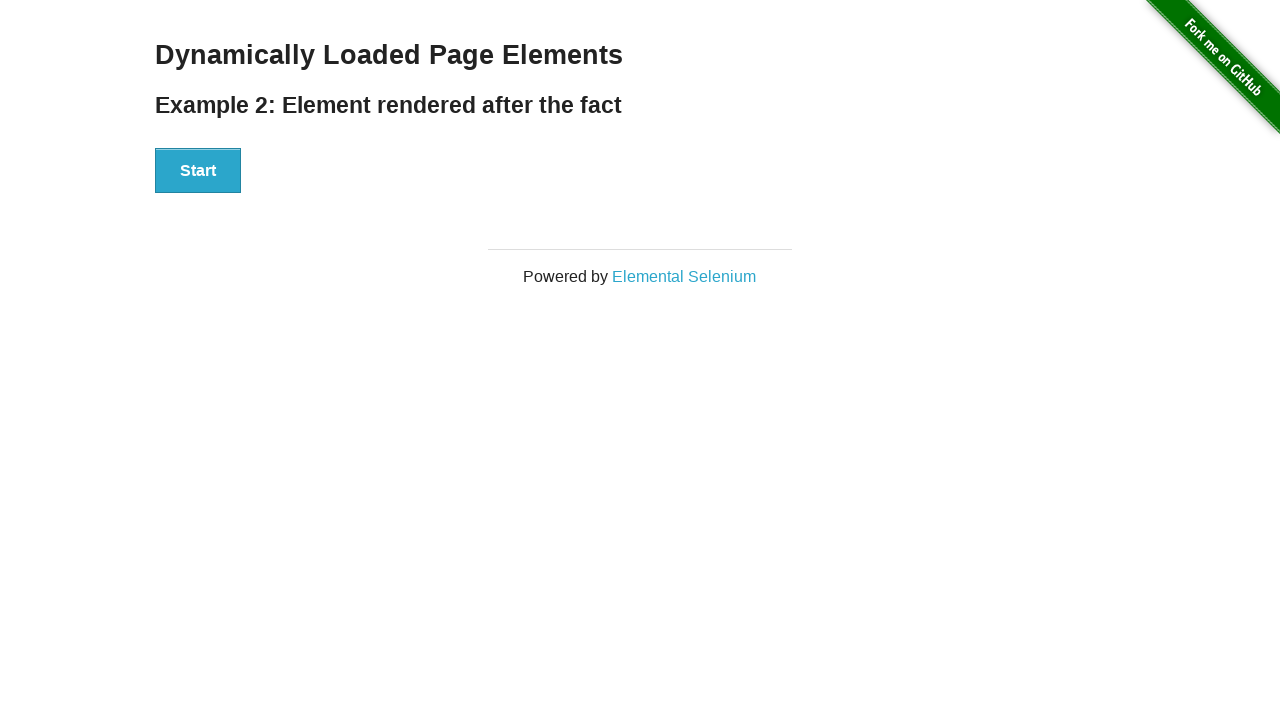

Clicked start button to trigger dynamic content loading at (198, 171) on xpath=//button
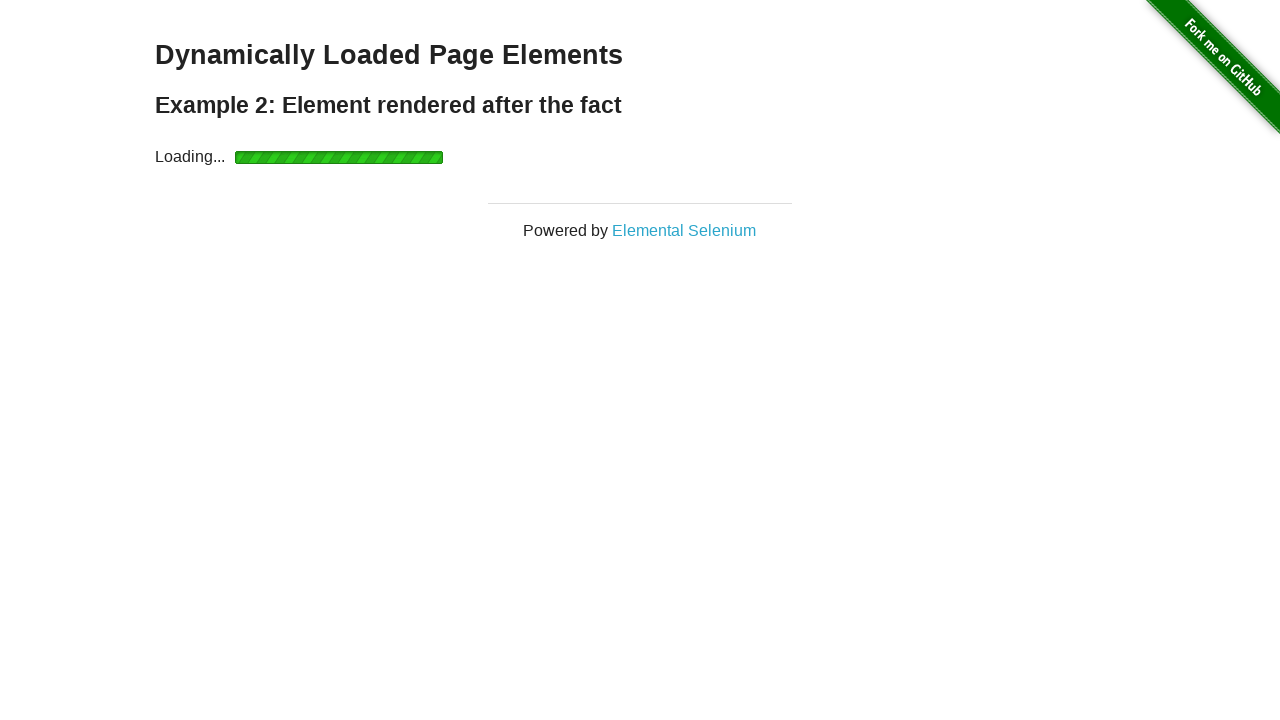

Located 'Hello World!' element
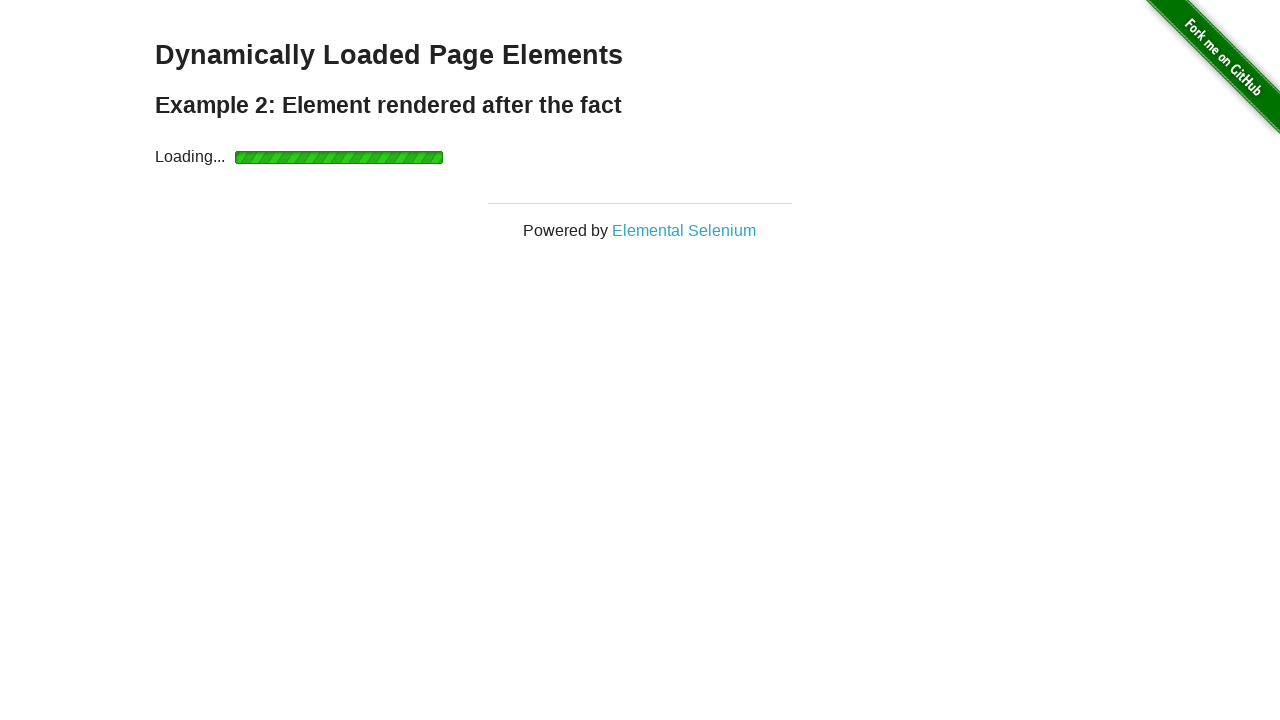

Waited for 'Hello World!' message to appear after loading completed
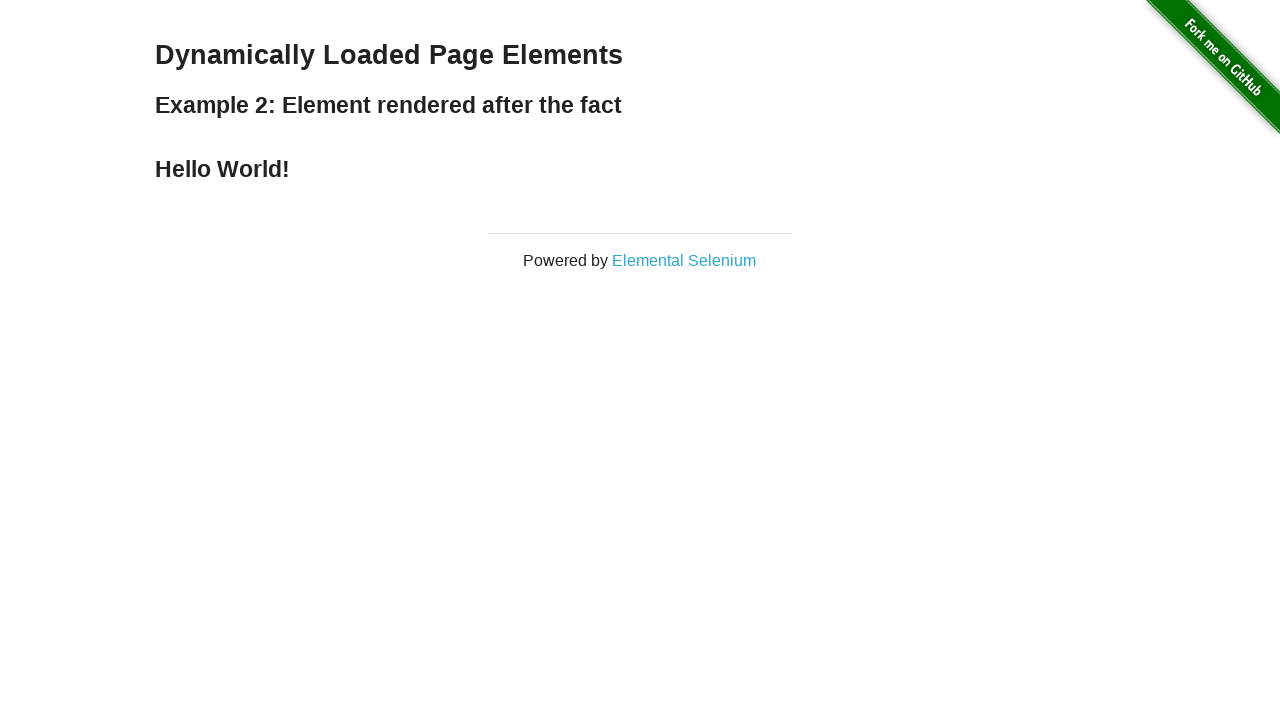

Verified that 'Hello World!' text content is correct
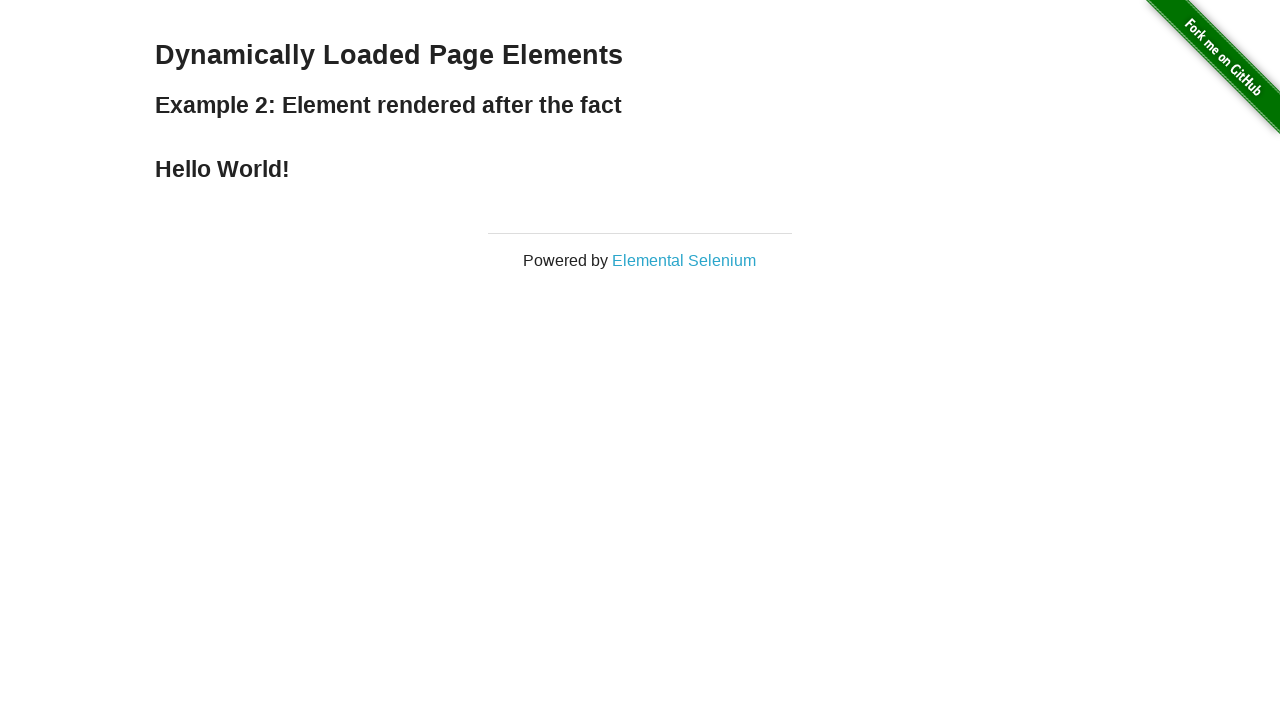

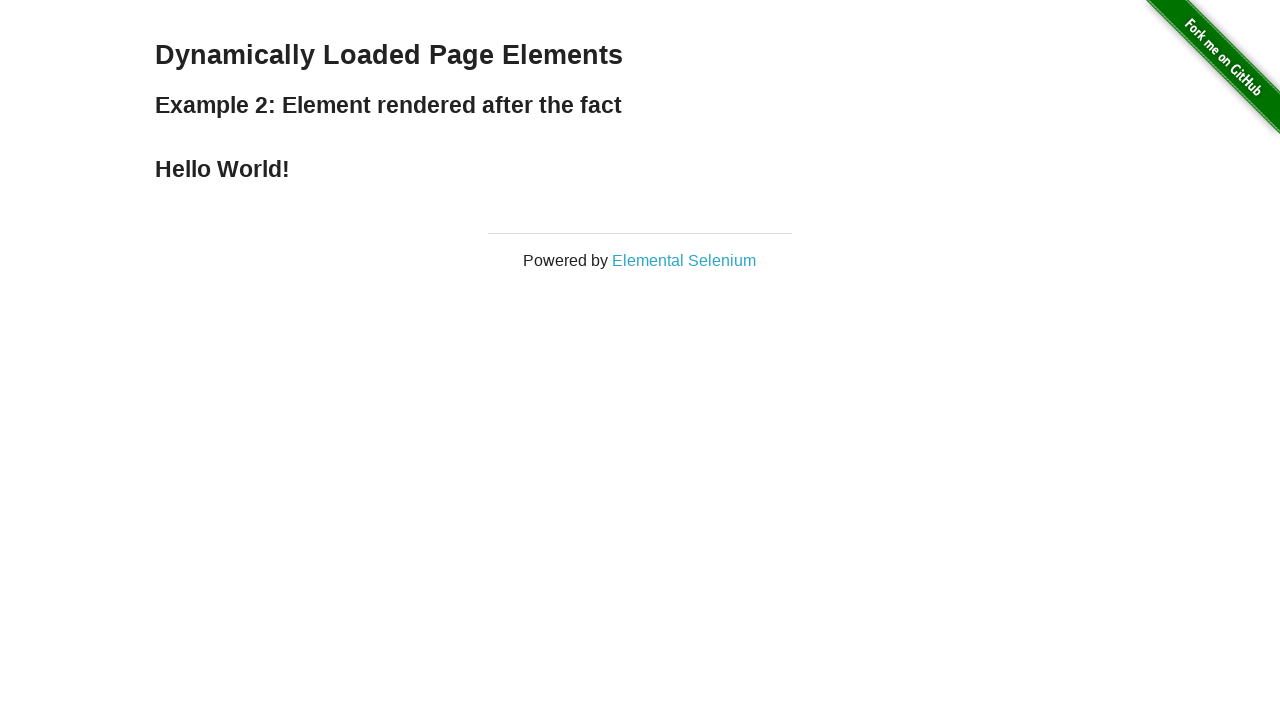